Tests jQuery UI SelectMenu widget by interacting with multiple dropdown menus inside an iframe, selecting different options for speed, file, number, and title menus.

Starting URL: https://jqueryui.com/selectmenu/

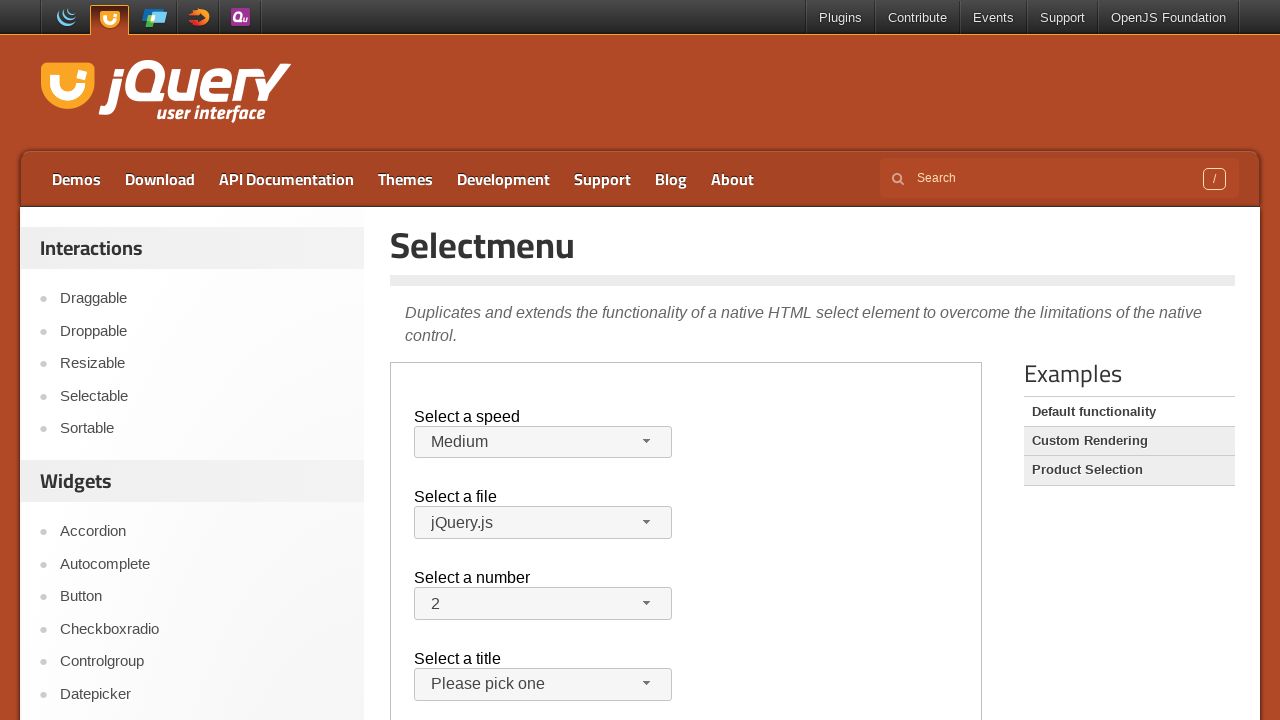

Located the demo iframe
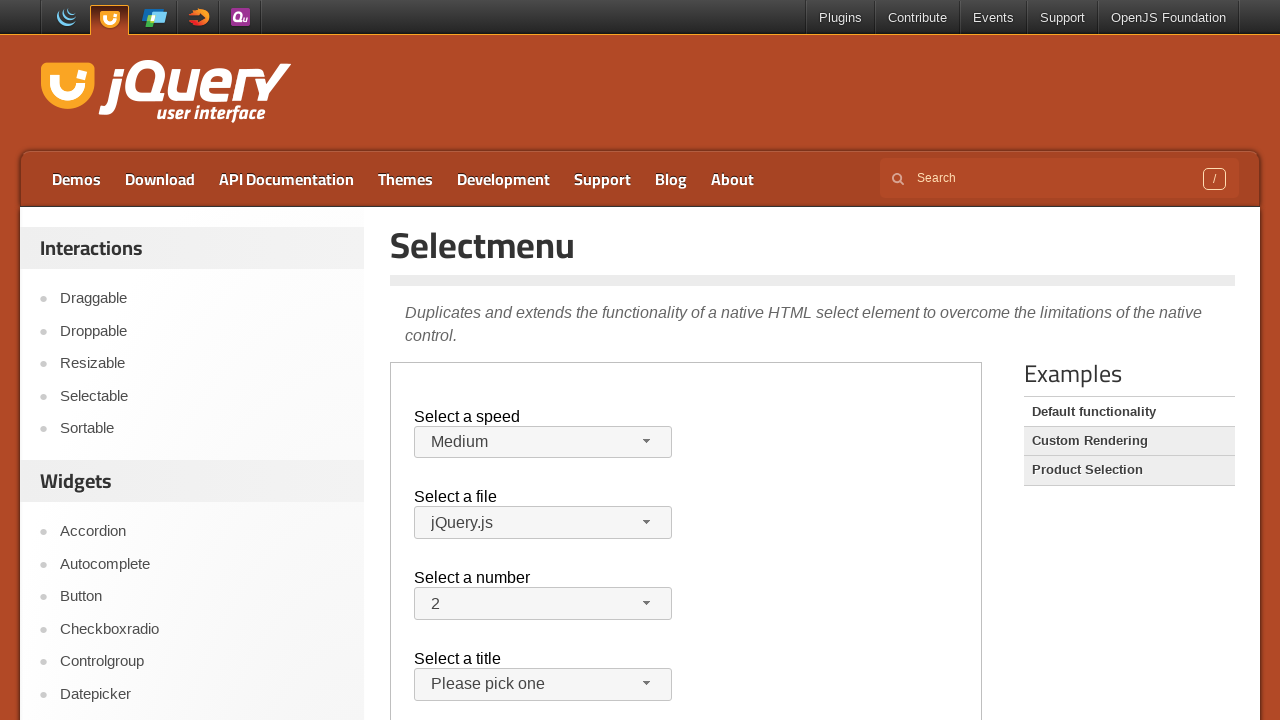

Located all SelectMenu buttons (speed, files, number, salutation)
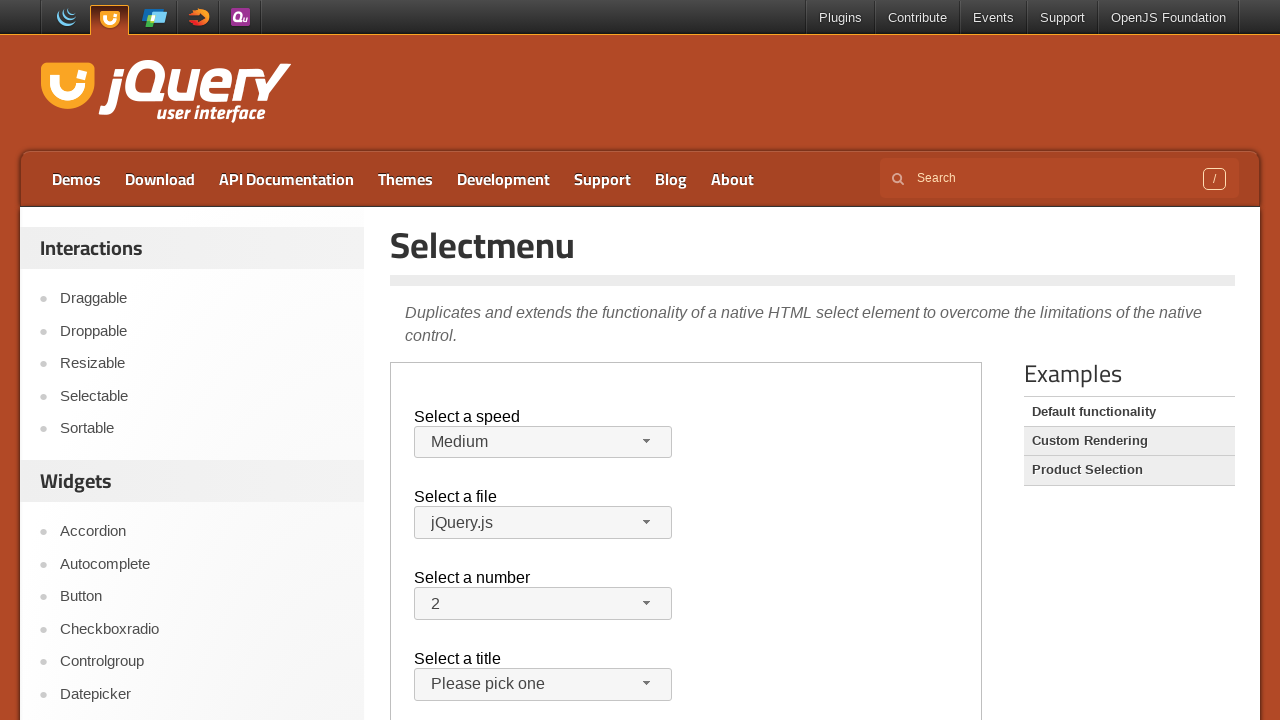

Speed menu became visible
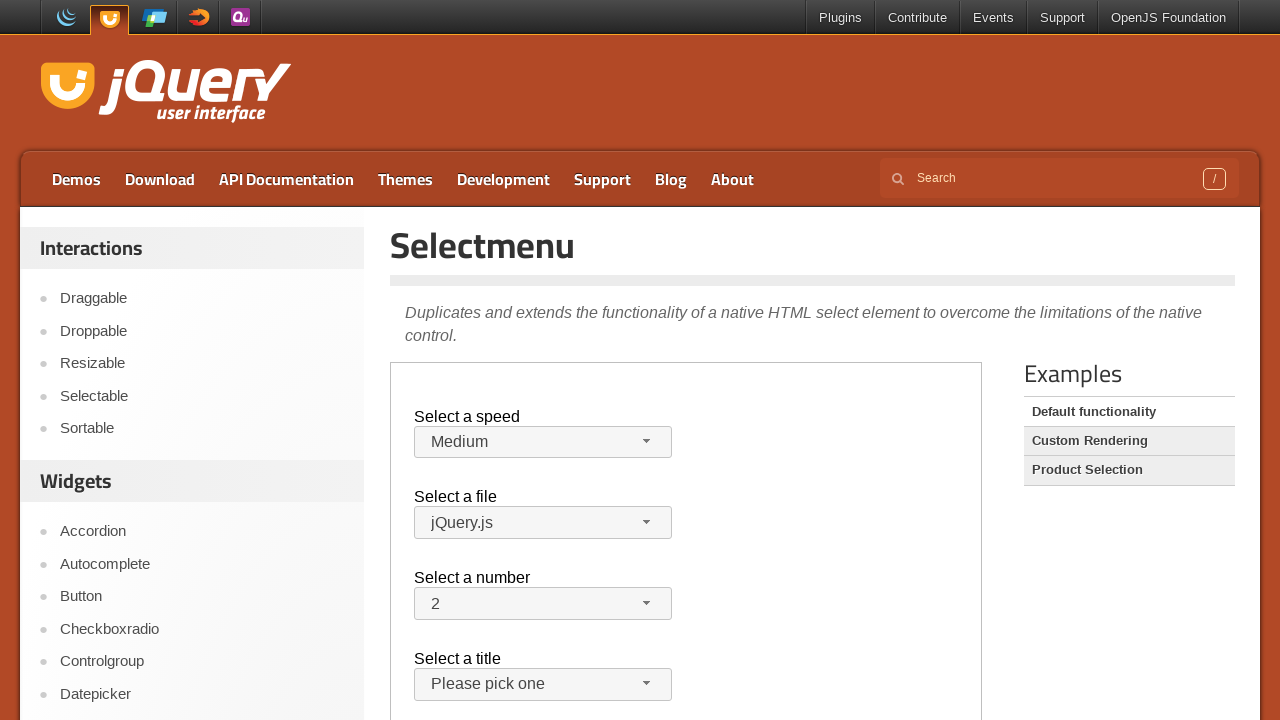

File menu became visible
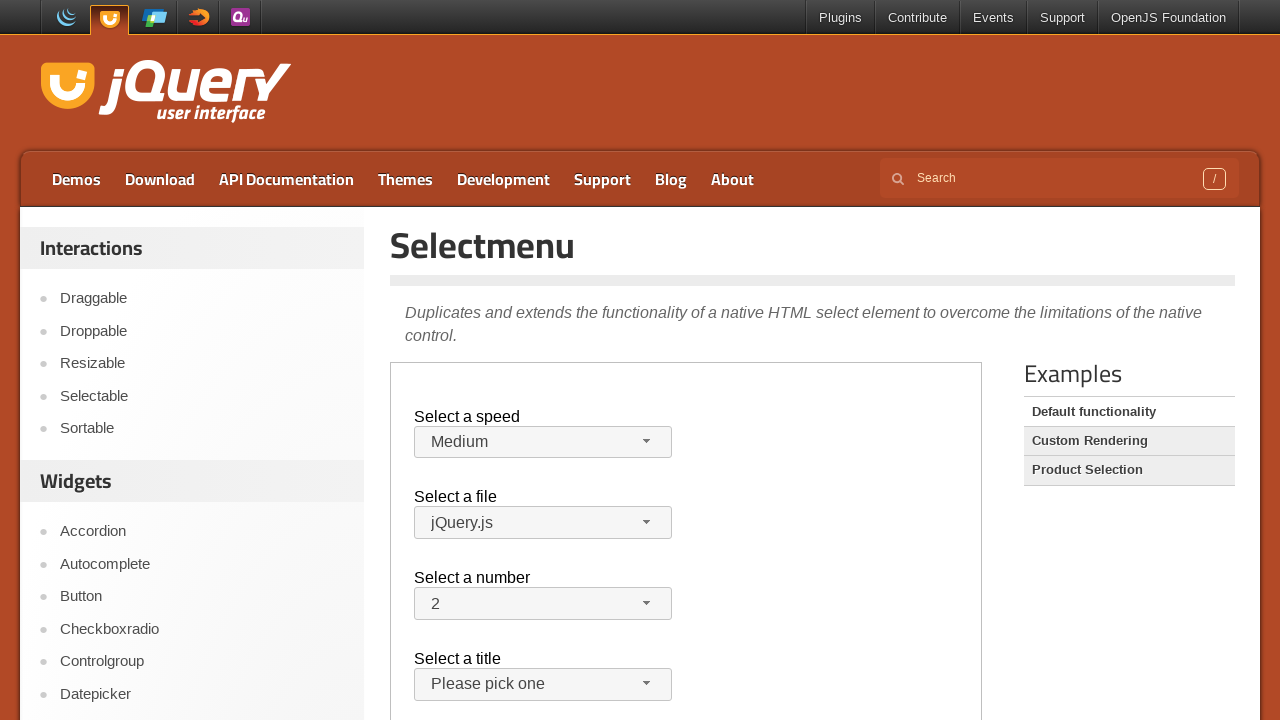

Number menu became visible
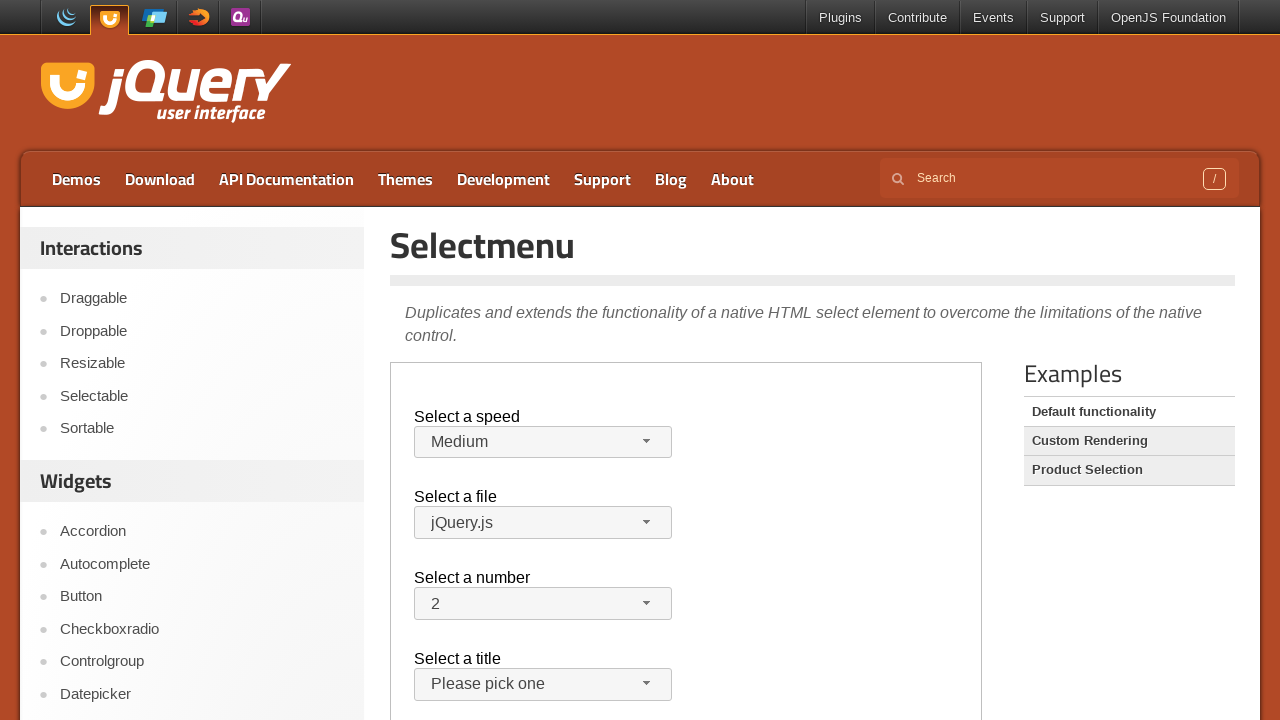

Title menu became visible
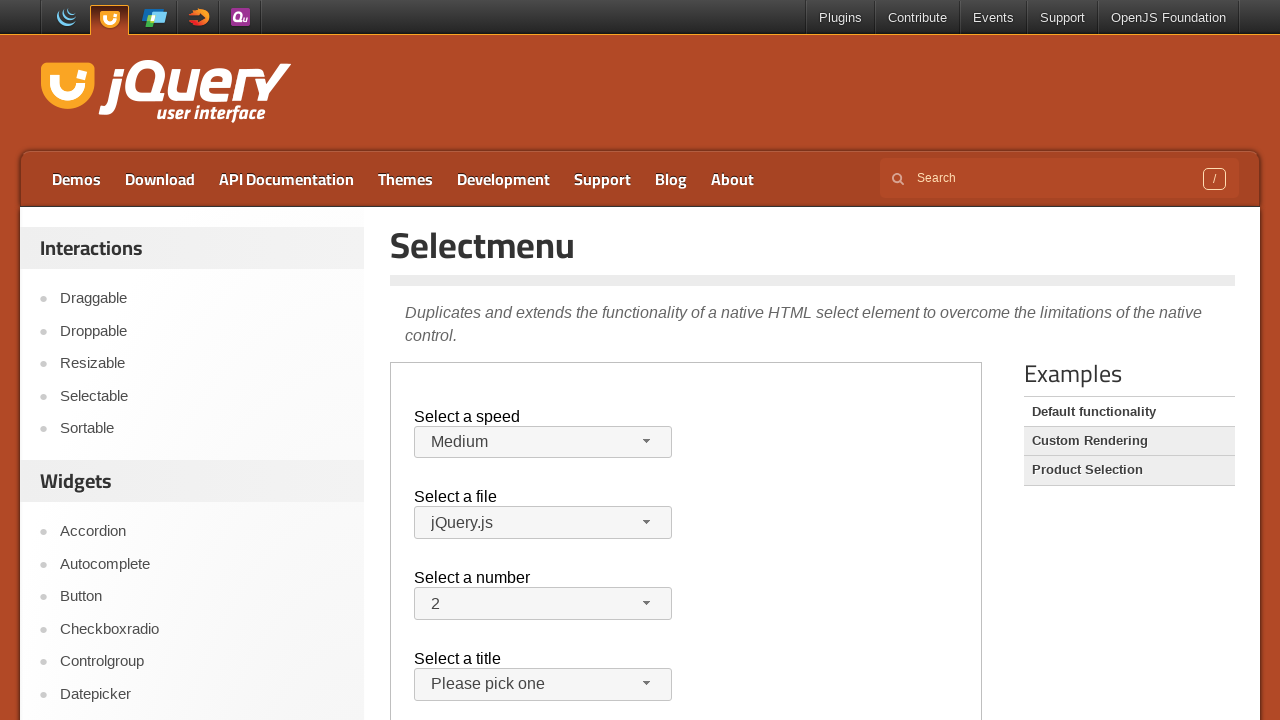

Clicked speed menu button to open dropdown at (543, 442) on iframe.demo-frame >> internal:control=enter-frame >> #speed-button
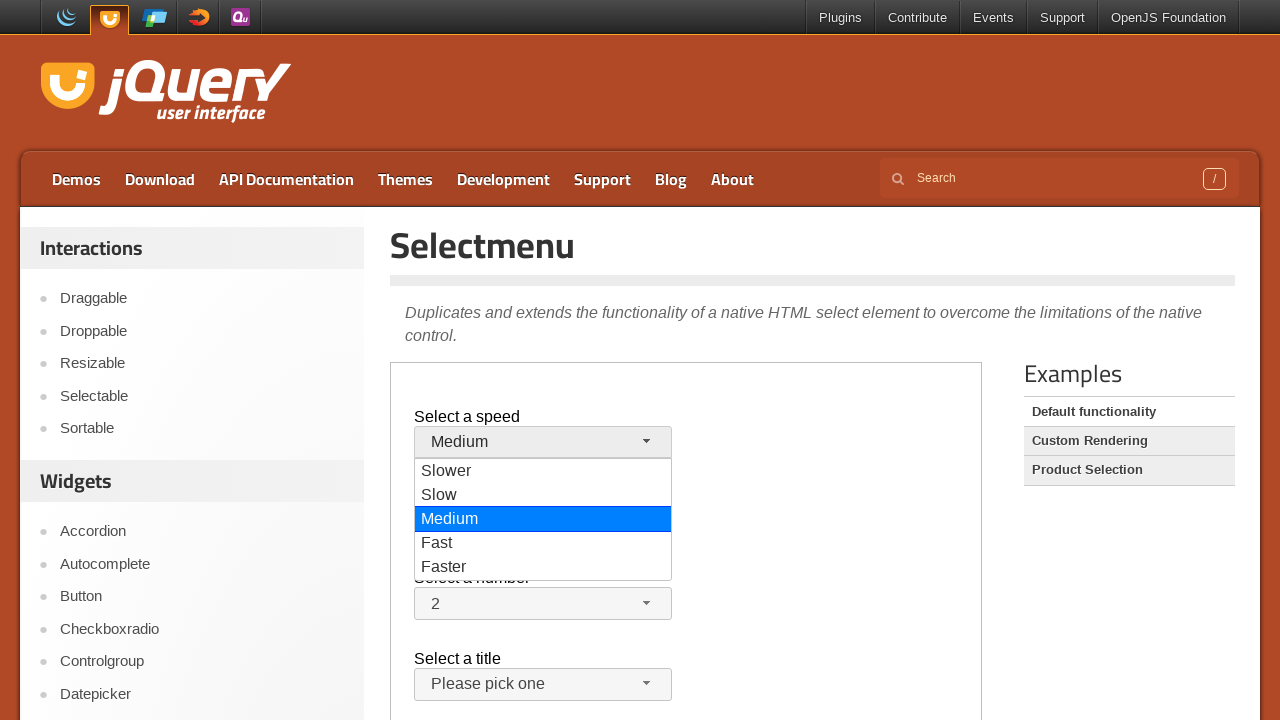

Selected 'Faster' option from speed menu at (543, 568) on iframe.demo-frame >> internal:control=enter-frame >> xpath=//div[.="Faster"]
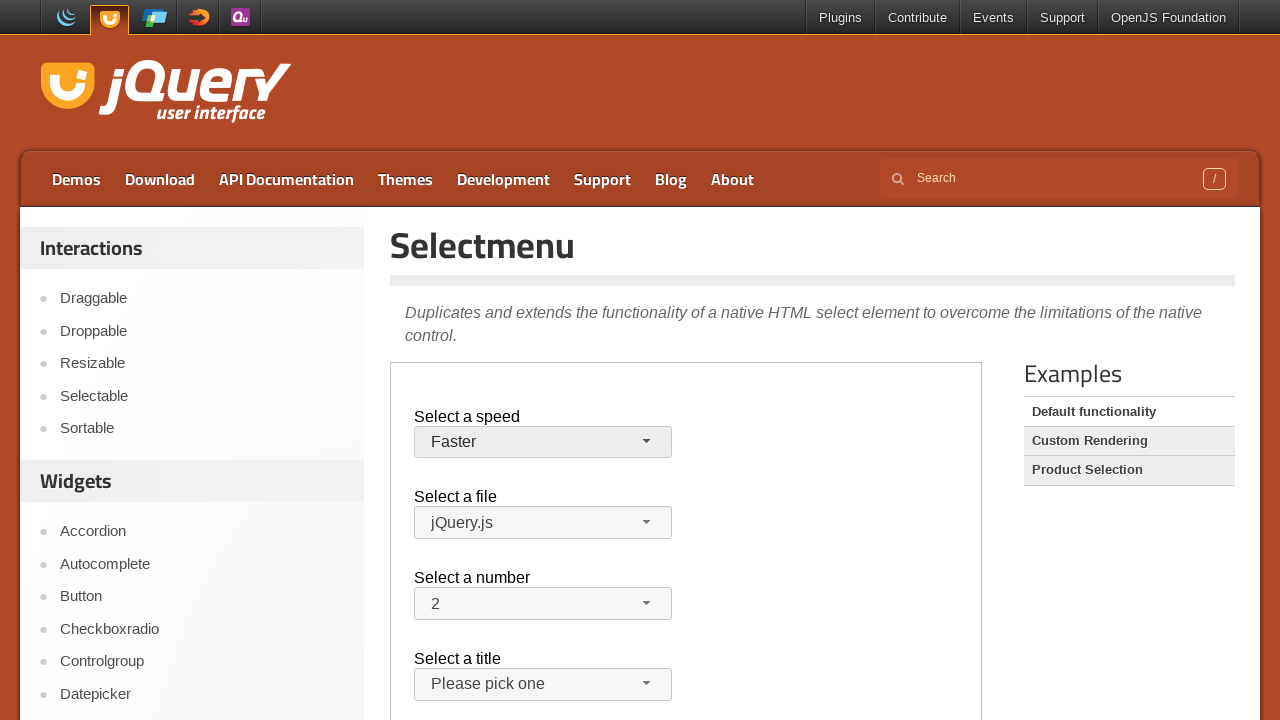

Clicked file menu button to open dropdown at (543, 523) on iframe.demo-frame >> internal:control=enter-frame >> #files-button
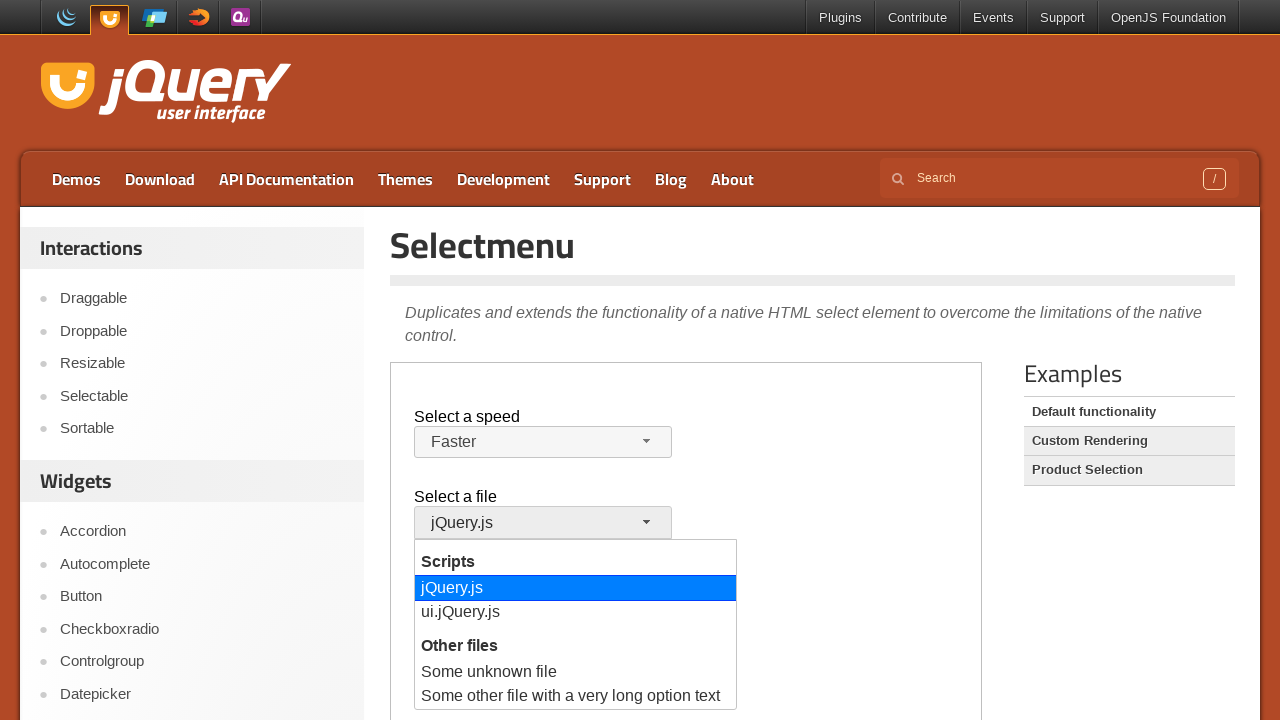

Selected 'Some unknown file' option from file menu at (576, 673) on iframe.demo-frame >> internal:control=enter-frame >> xpath=//div[.="Some unknown
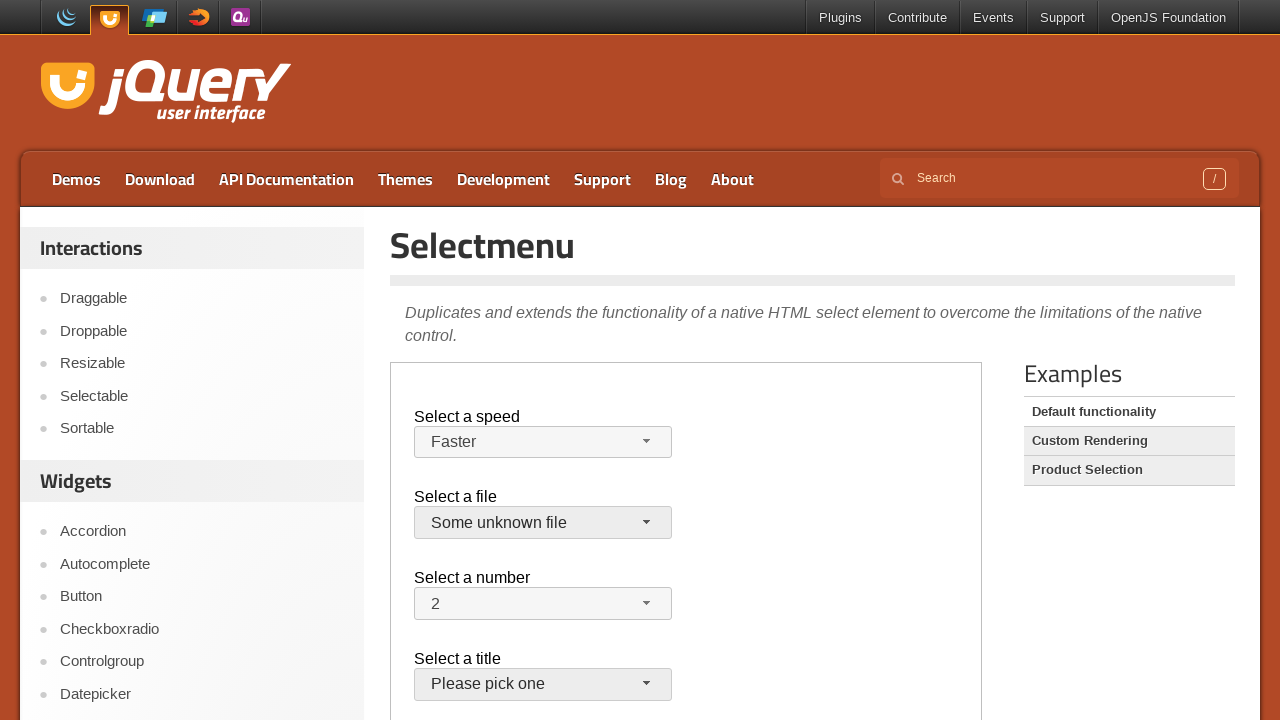

Clicked number menu button to open dropdown at (543, 604) on iframe.demo-frame >> internal:control=enter-frame >> #number-button
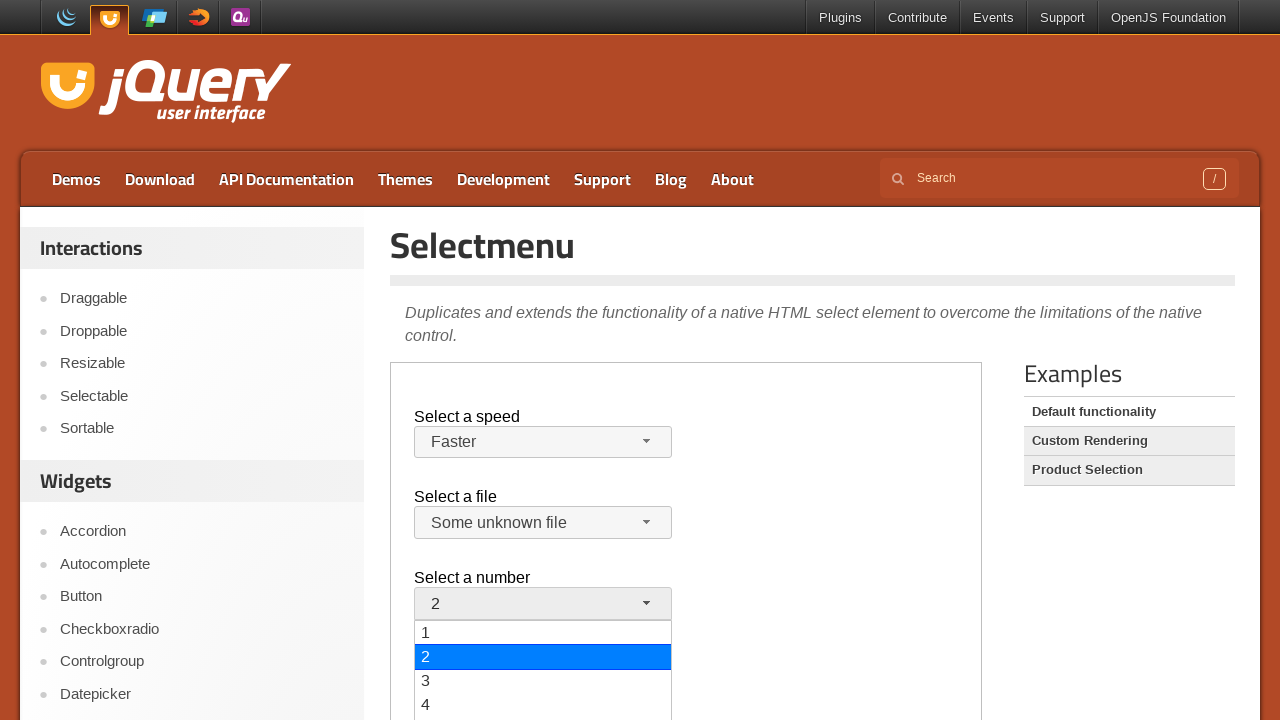

Selected '19' option from number menu at (543, 360) on iframe.demo-frame >> internal:control=enter-frame >> xpath=//div[.="19"]
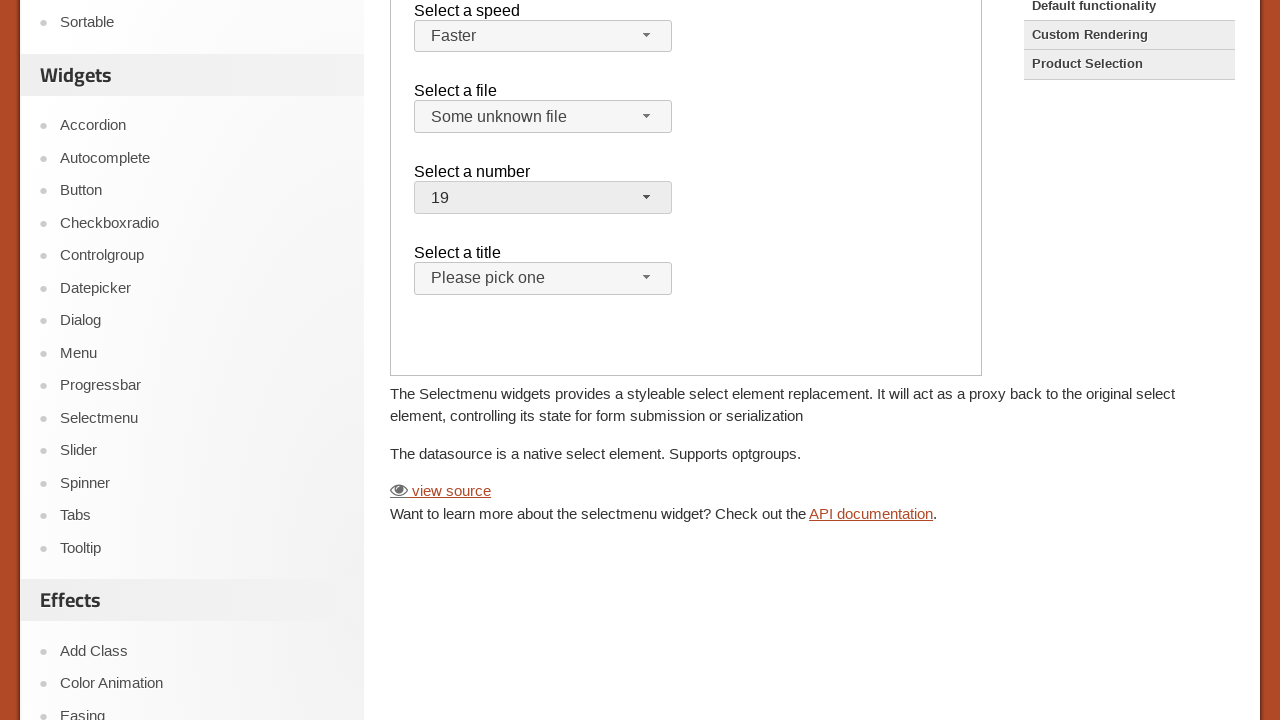

Clicked title menu button to open dropdown at (543, 279) on iframe.demo-frame >> internal:control=enter-frame >> #salutation-button
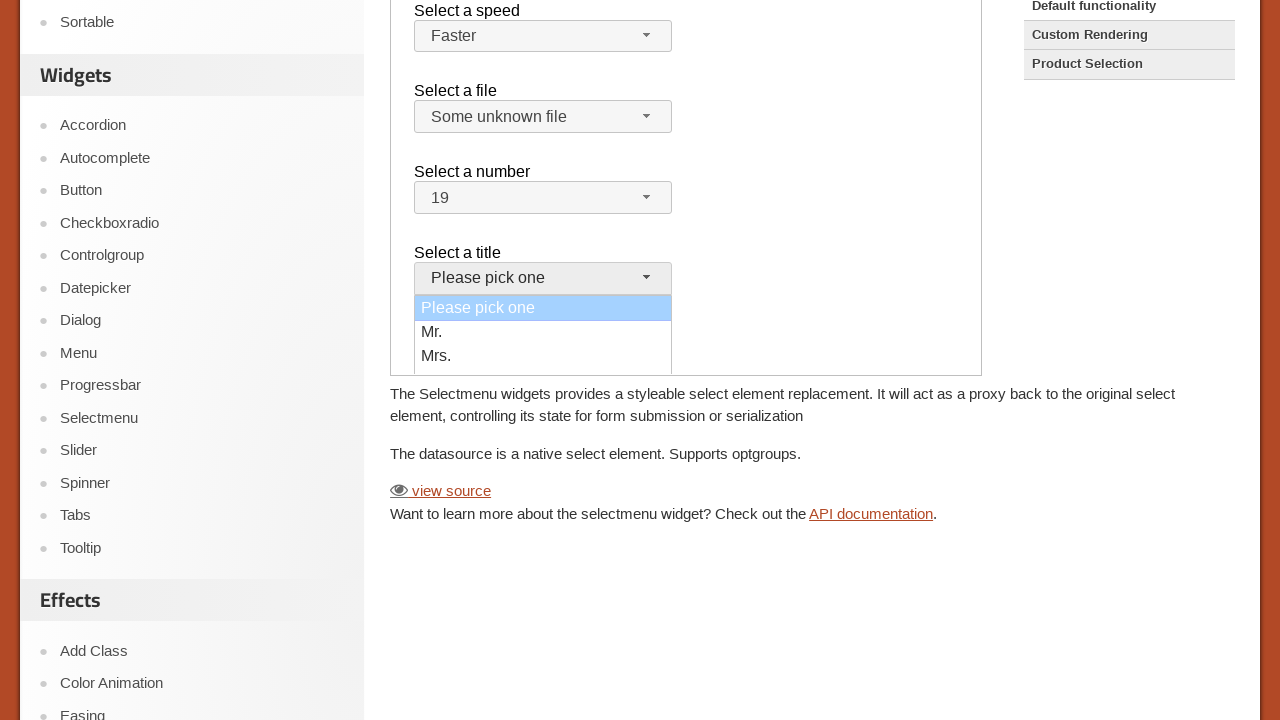

Selected 'Other' option from title menu at (543, 360) on iframe.demo-frame >> internal:control=enter-frame >> xpath=//div[.="Other"]
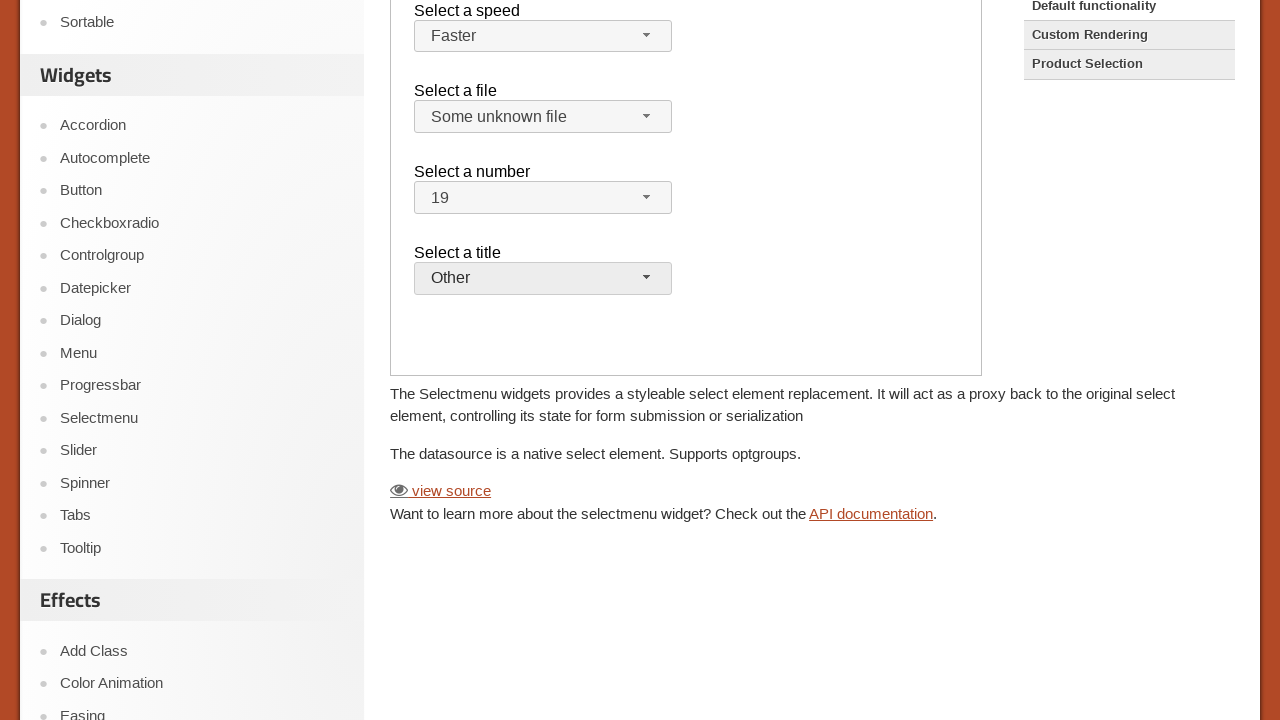

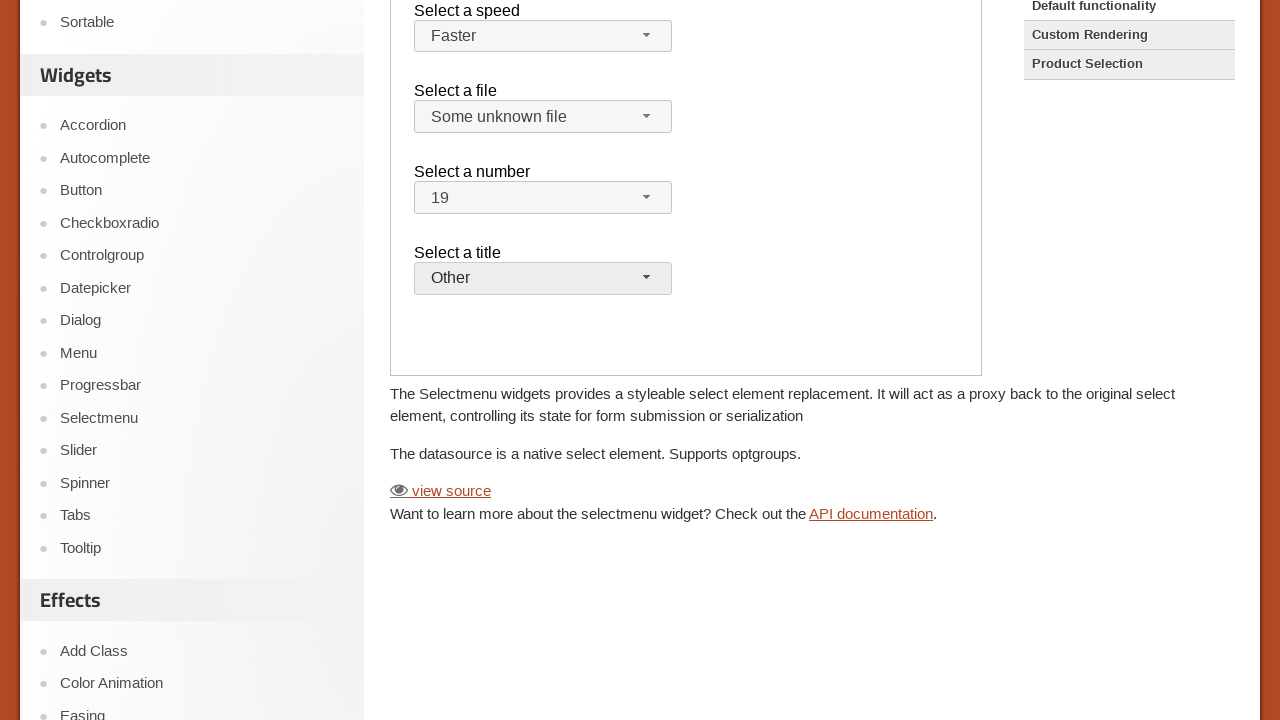